Tests a web form by filling in personal information fields including first name, last name, job title, selecting education level, gender checkbox, and years of experience from a dropdown

Starting URL: https://formy-project.herokuapp.com/form

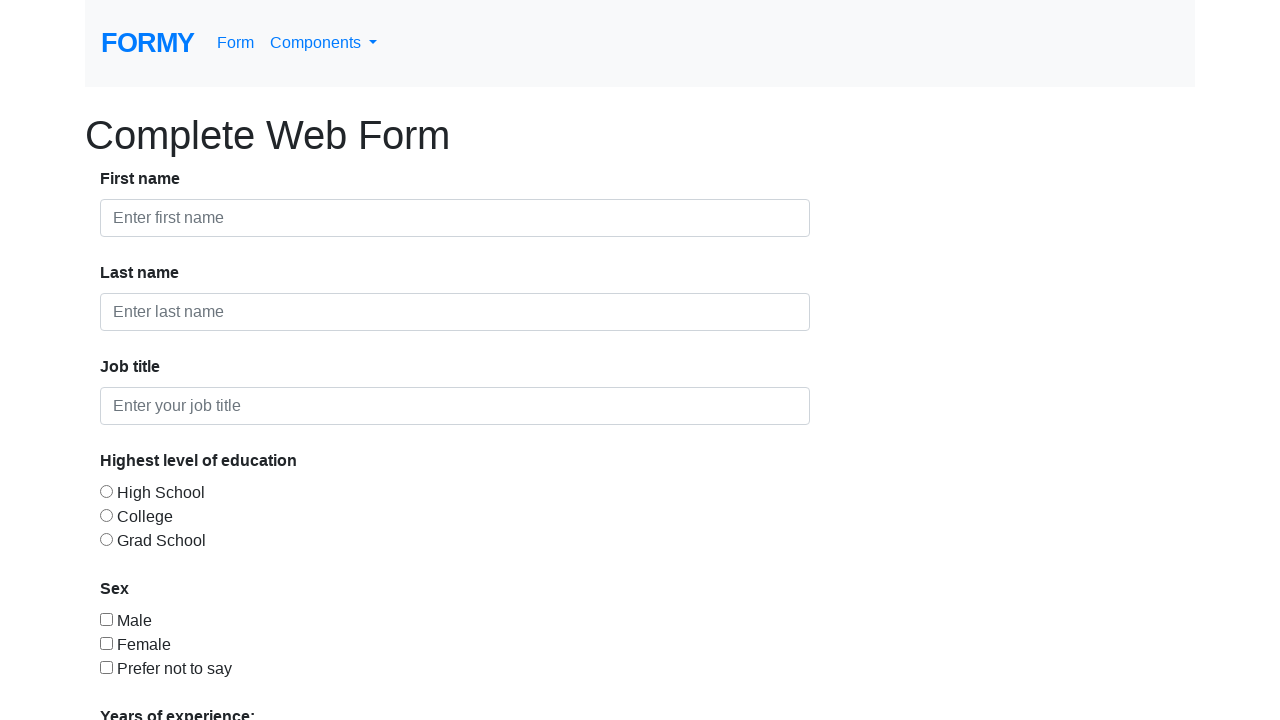

Filled first name field with 'Aneena' on #first-name
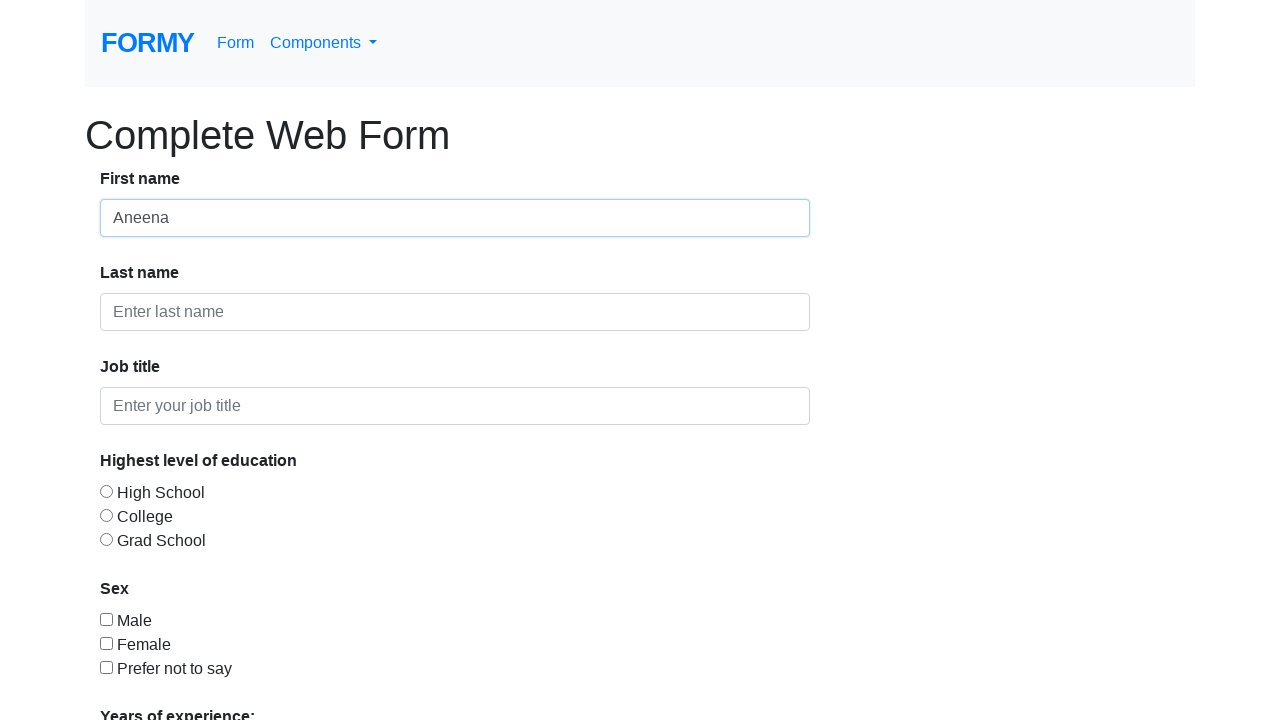

Filled last name field with 'Saju' on #last-name
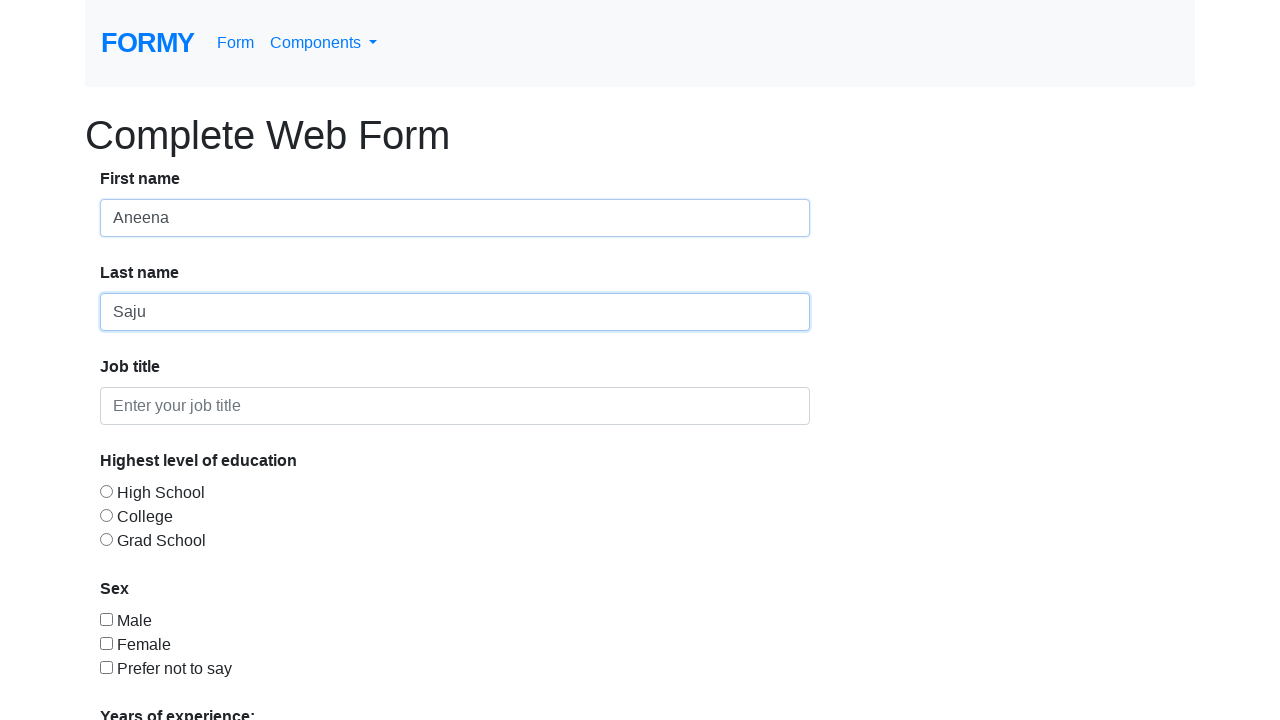

Filled job title field with 'Software testing' on #job-title
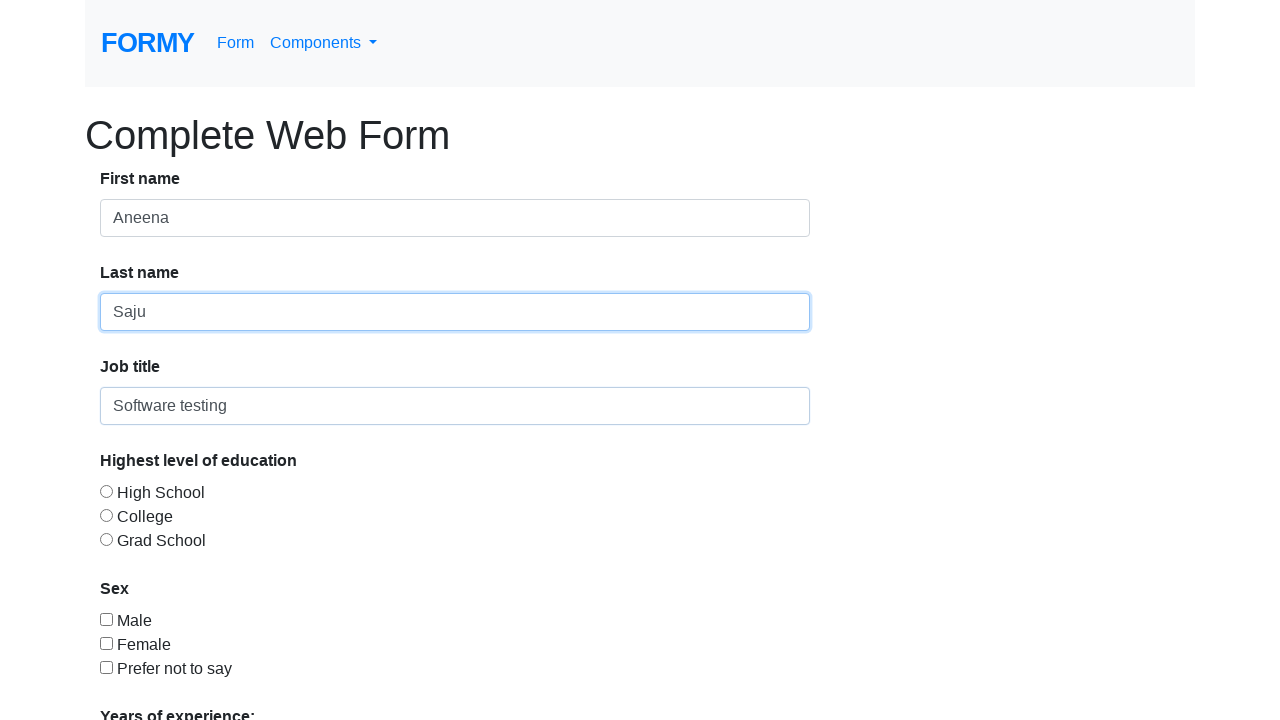

Selected college education radio button at (106, 515) on #radio-button-2
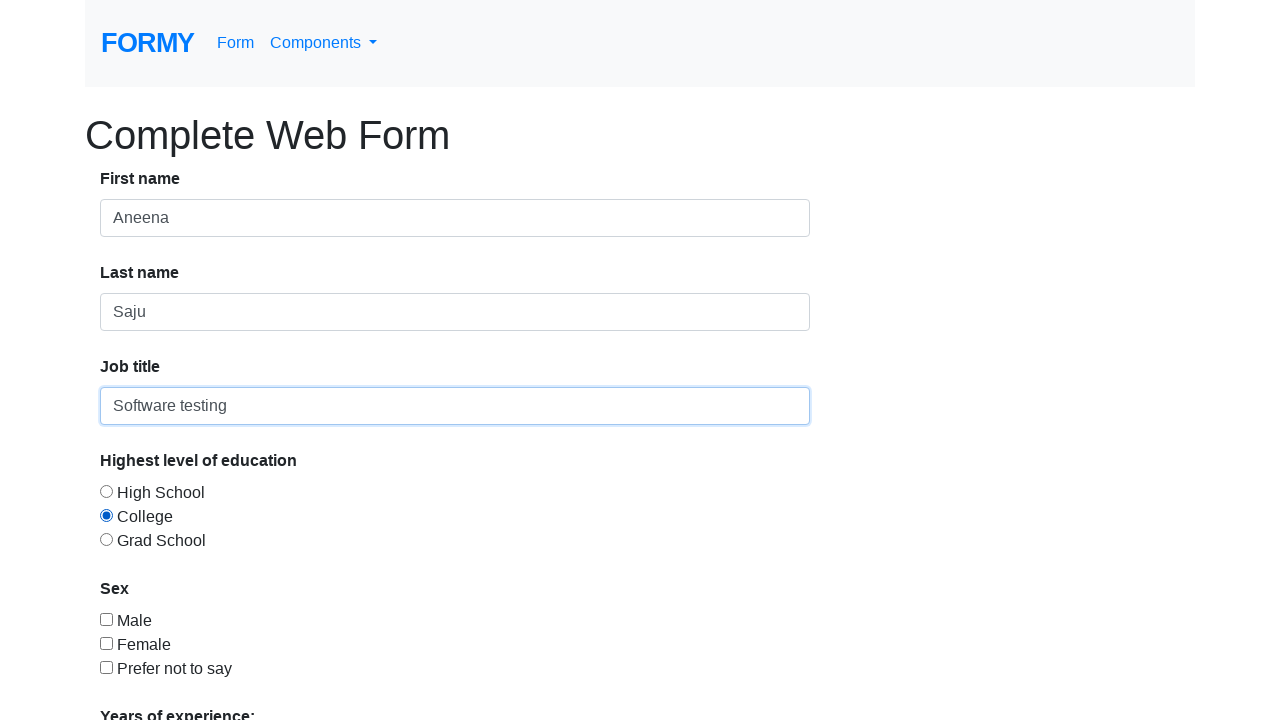

Checked gender checkbox at (106, 643) on #checkbox-2
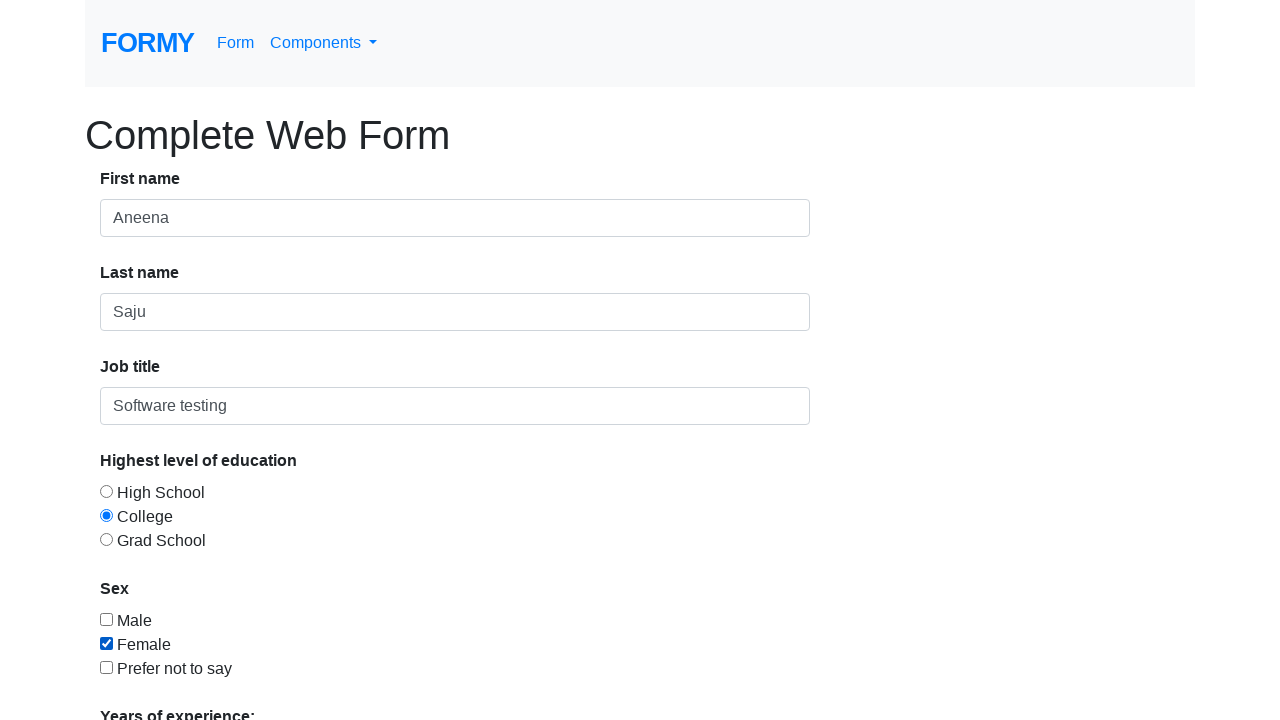

Selected '0-1' years of experience from dropdown on #select-menu
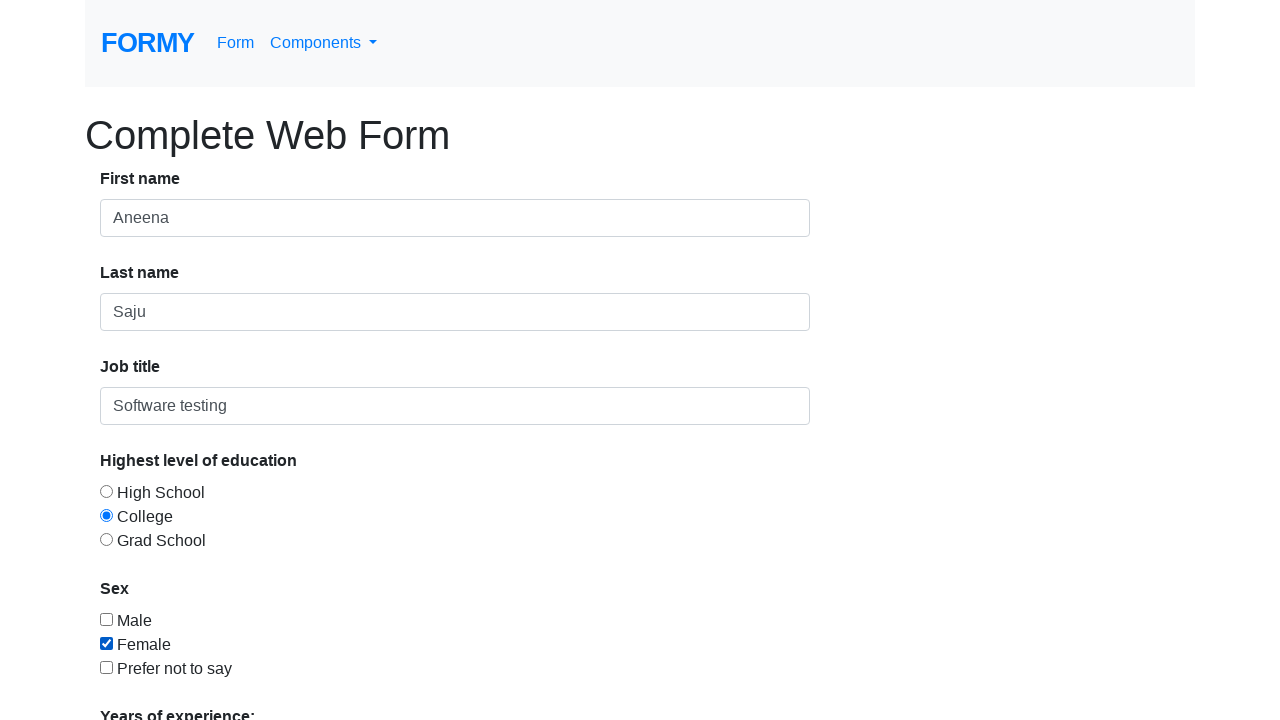

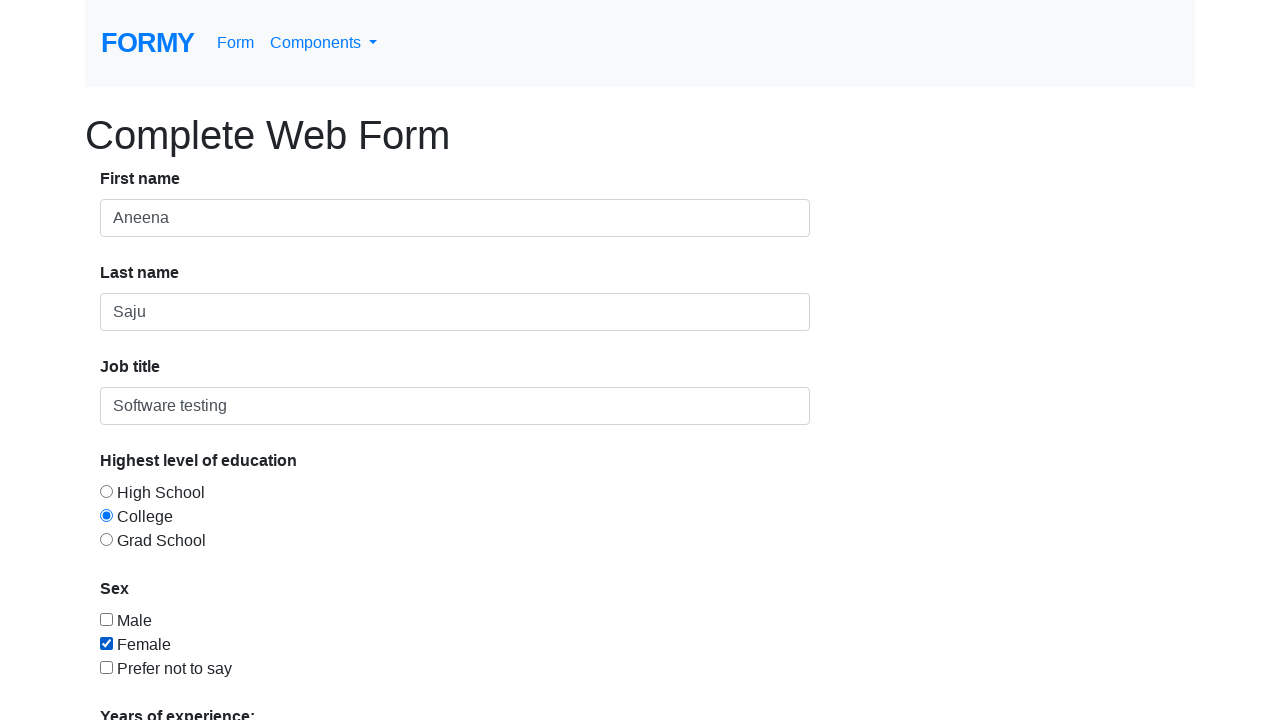